Tests context menu functionality by right-clicking on element and handling the alert

Starting URL: https://the-internet.herokuapp.com/

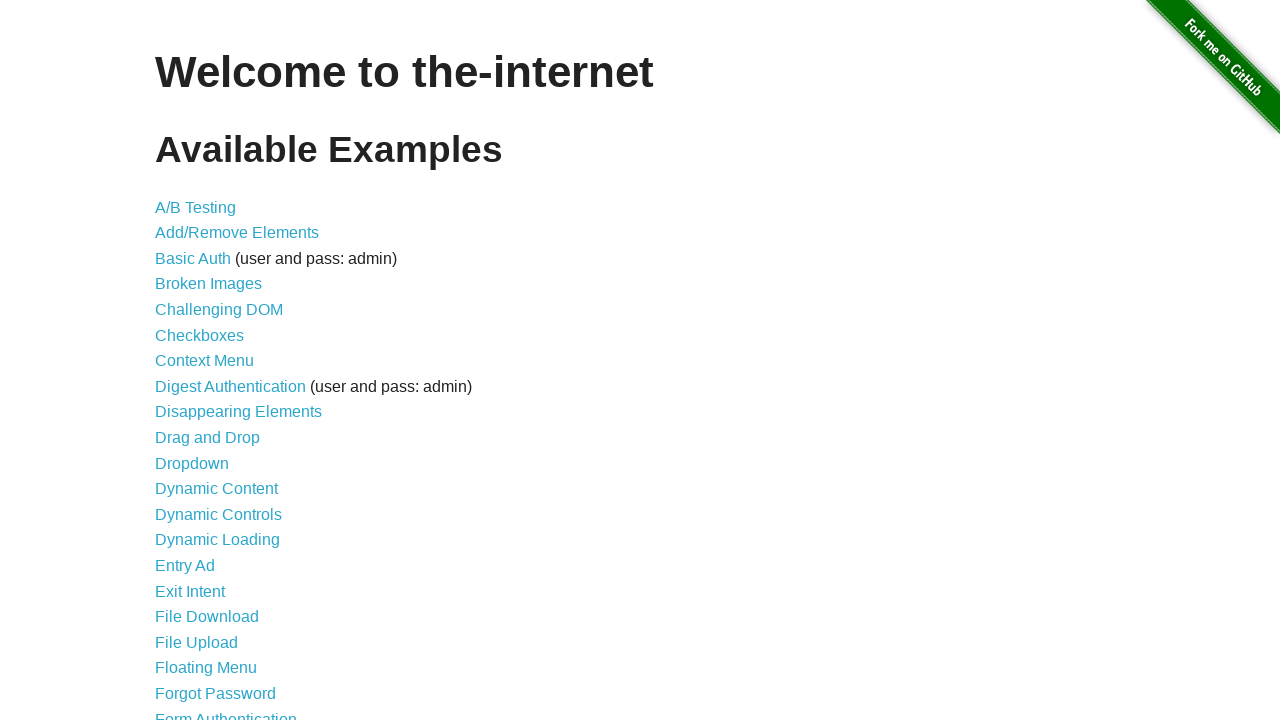

Clicked on Context Menu link at (204, 361) on a:has-text('Context Menu')
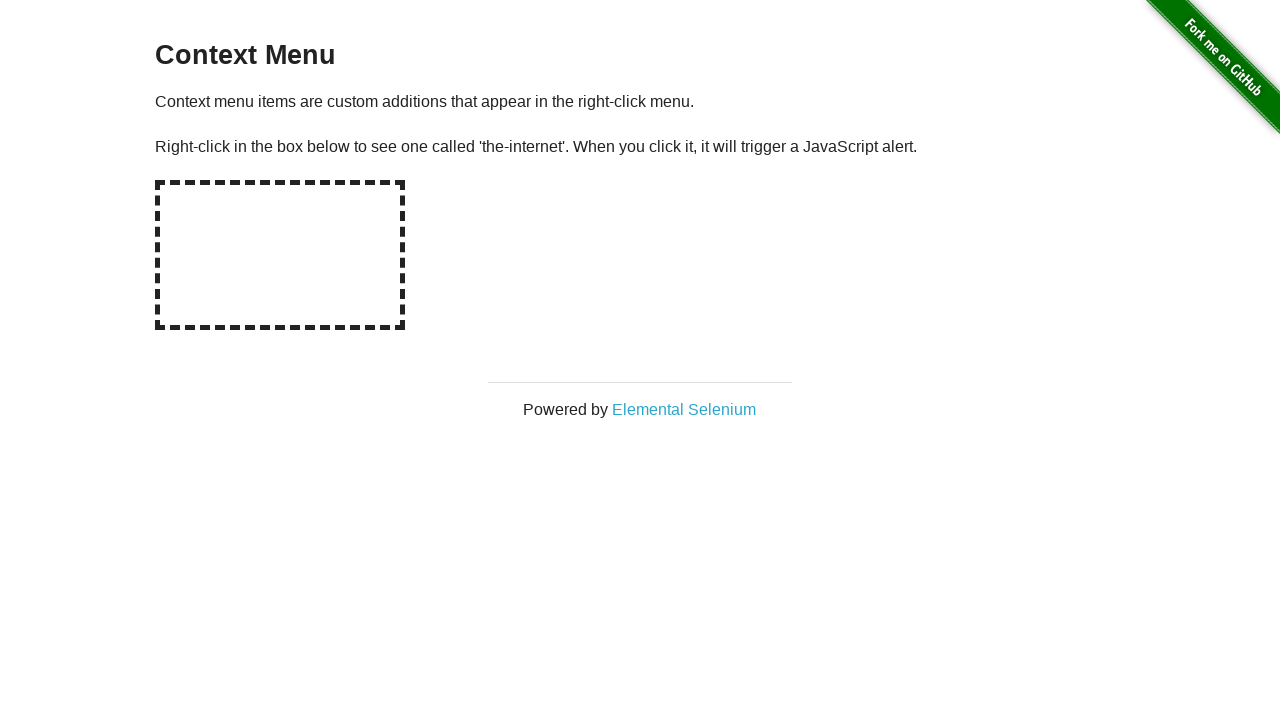

Right-clicked on hot-spot element to open context menu at (280, 255) on #hot-spot
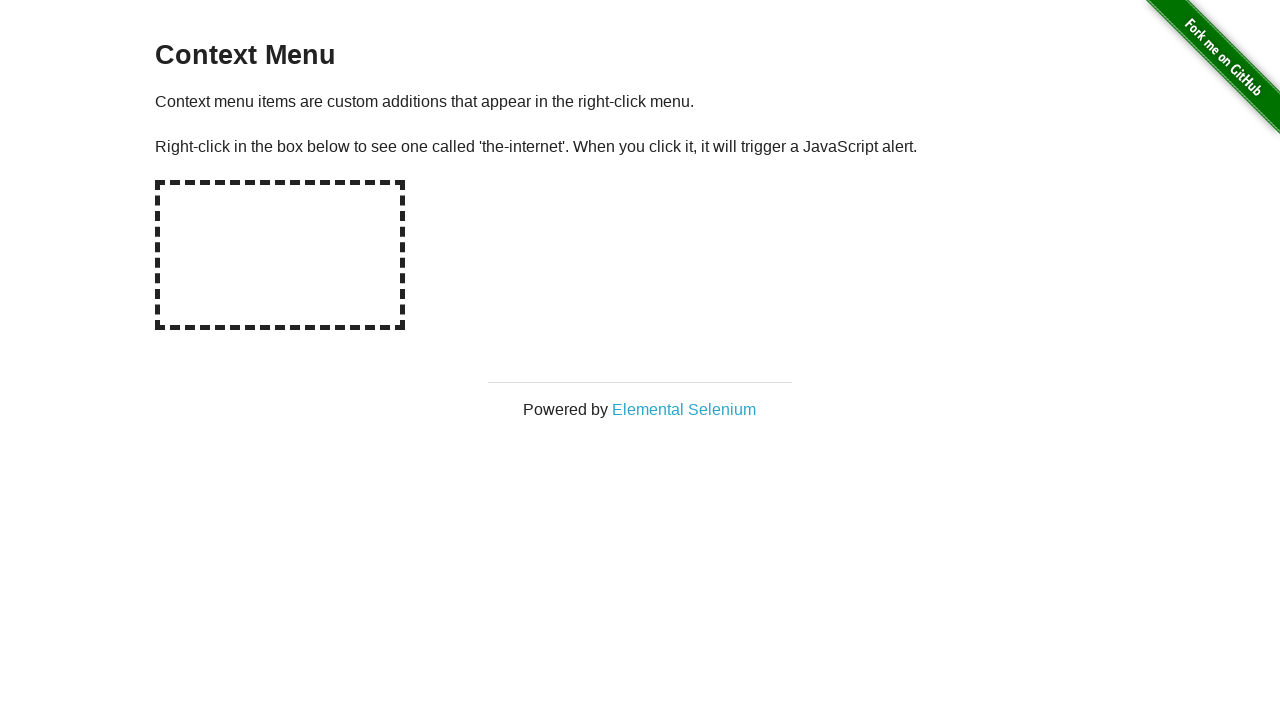

Set up dialog handler to capture and accept alert
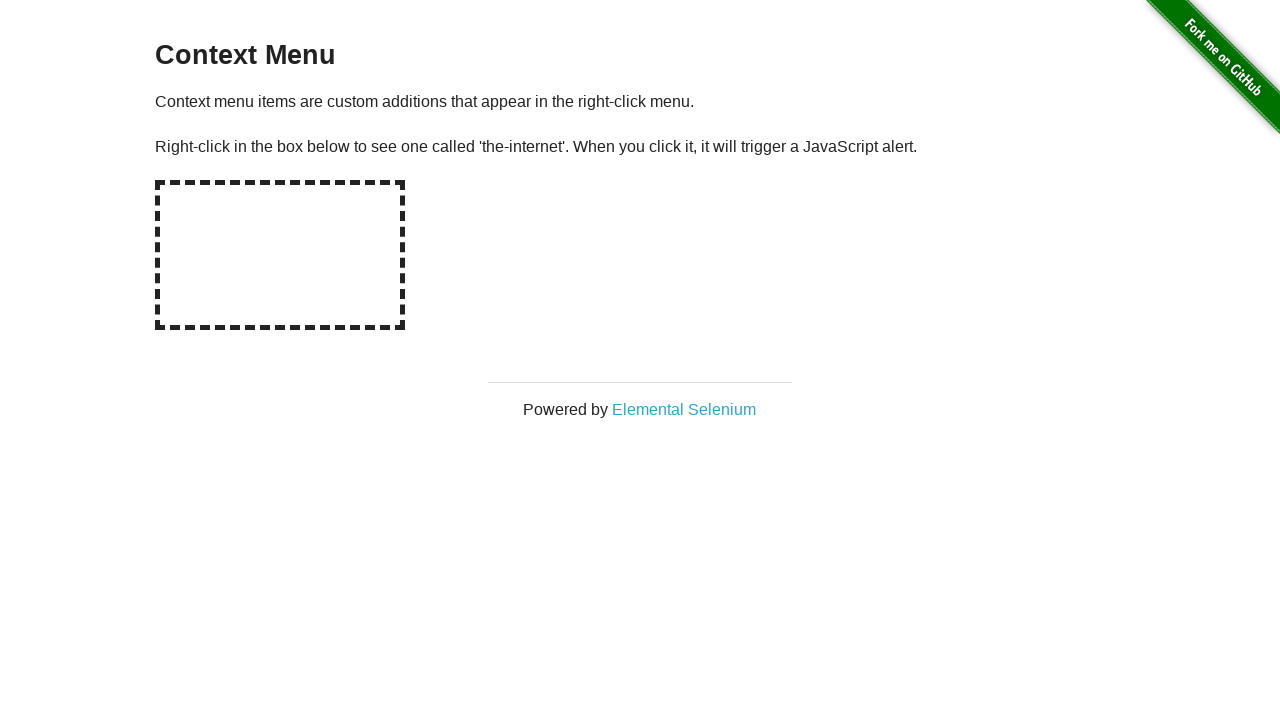

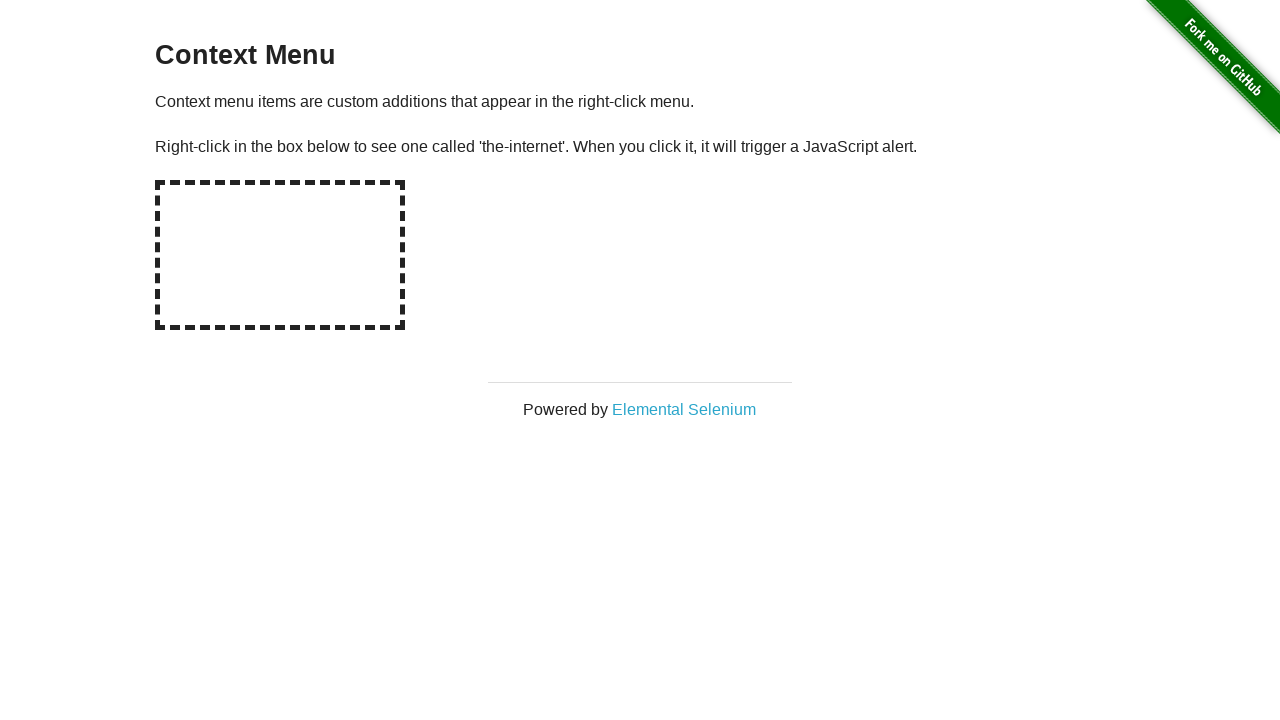